Tests that the attention message in Toggle Icons tab can be displayed and then closed by clicking the close button.

Starting URL: http://www.globalsqa.com/demo-site/

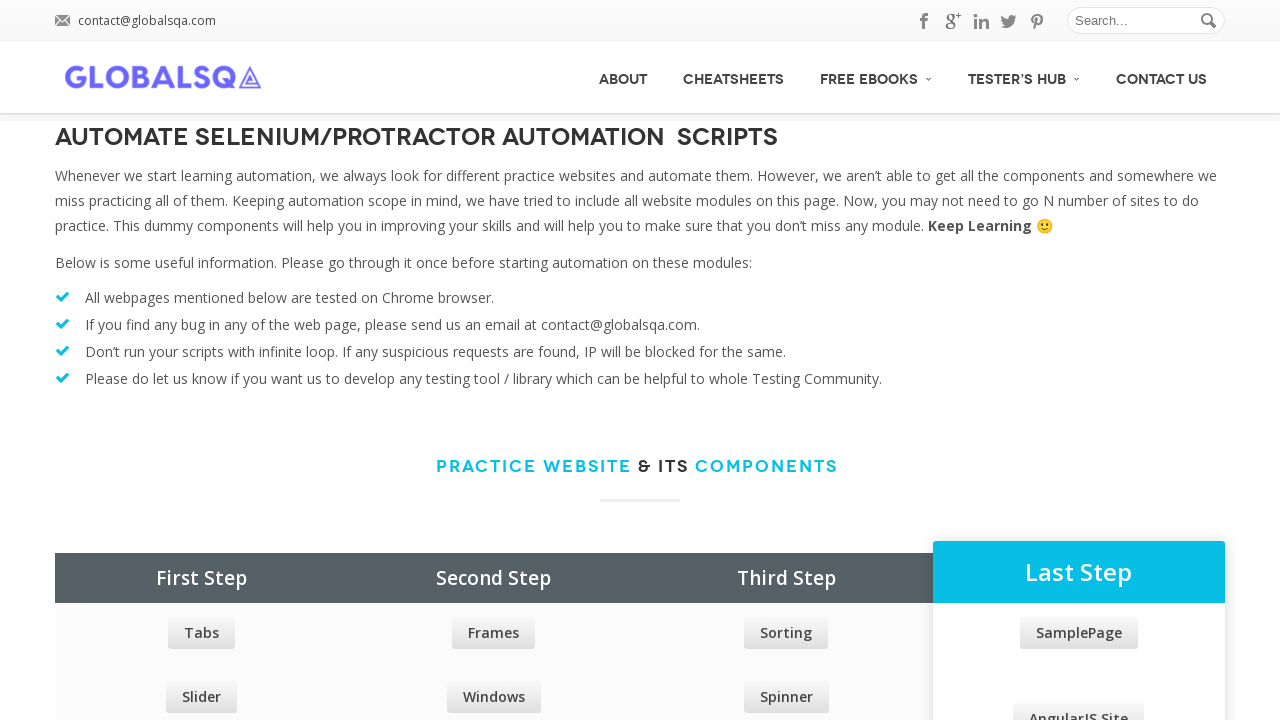

Clicked on Tabs link at (201, 633) on xpath=//div[@class="row price_table_holder col_4"]//a[contains(text(), "Tabs")]
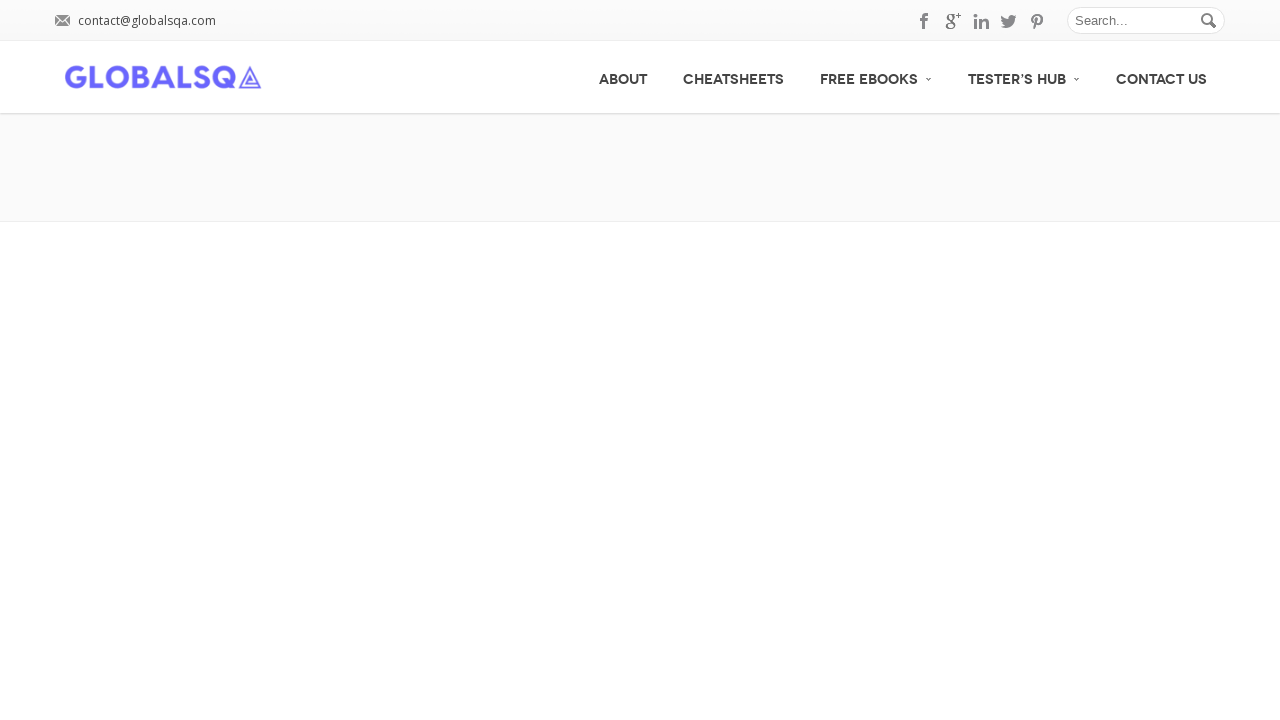

Re-Size Accordion tab became visible
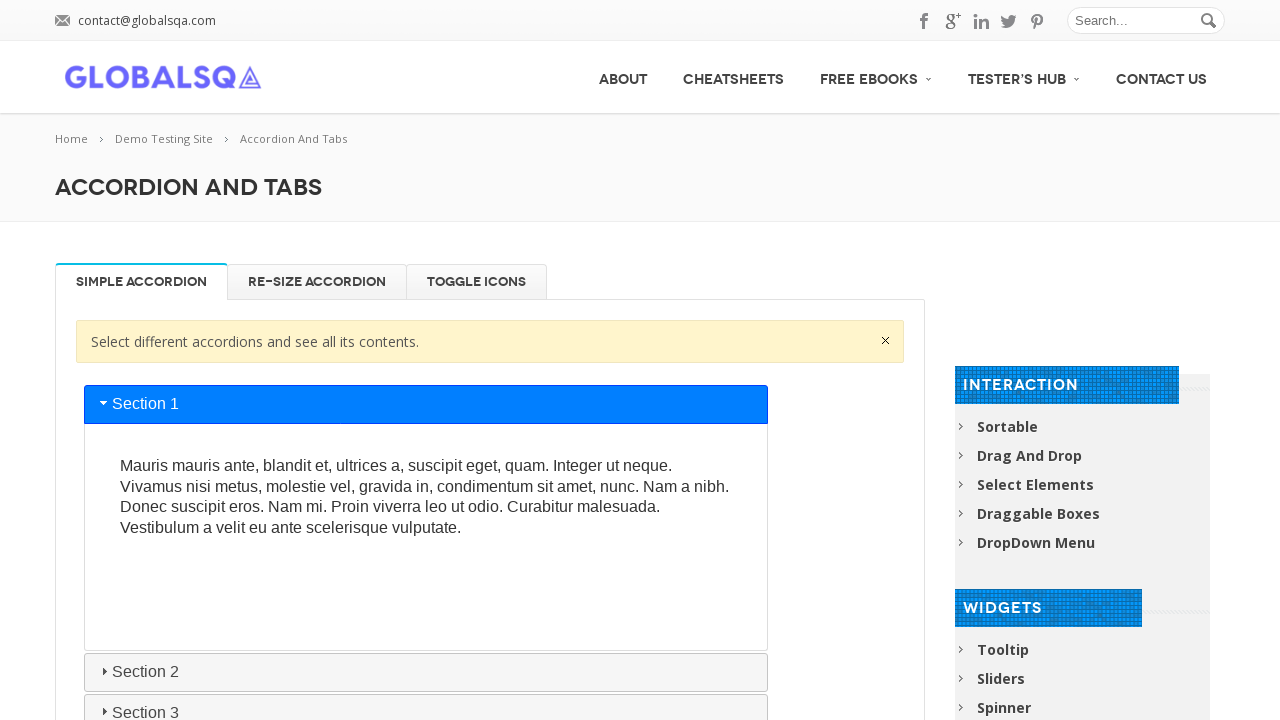

Clicked on Re-Size Accordion tab at (317, 282) on xpath=//div[@class="newtabs horizontal"]//li[contains(text(), "Re-Size Accordion
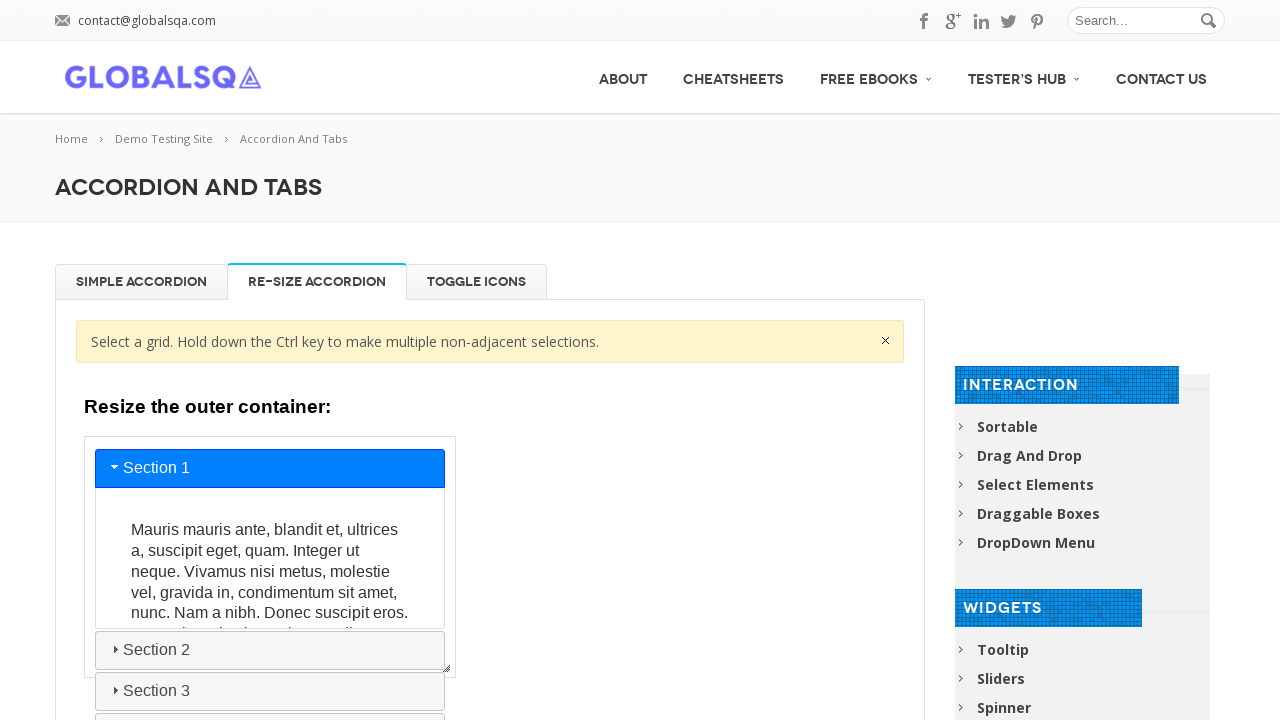

Clicked close button on attention message at (886, 340) on xpath=//div[@class="single_tab_div resp-tab-content resp-tab-content-active"]//a
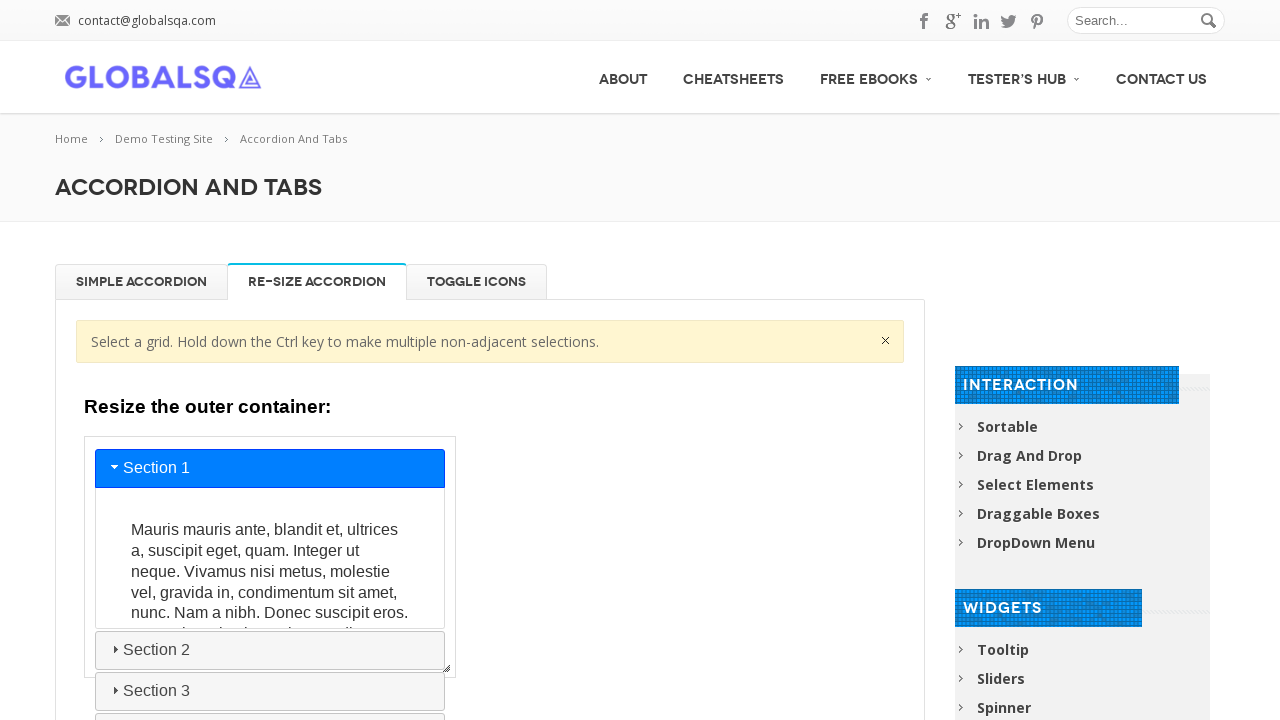

Verified content area is still displayed after closing message
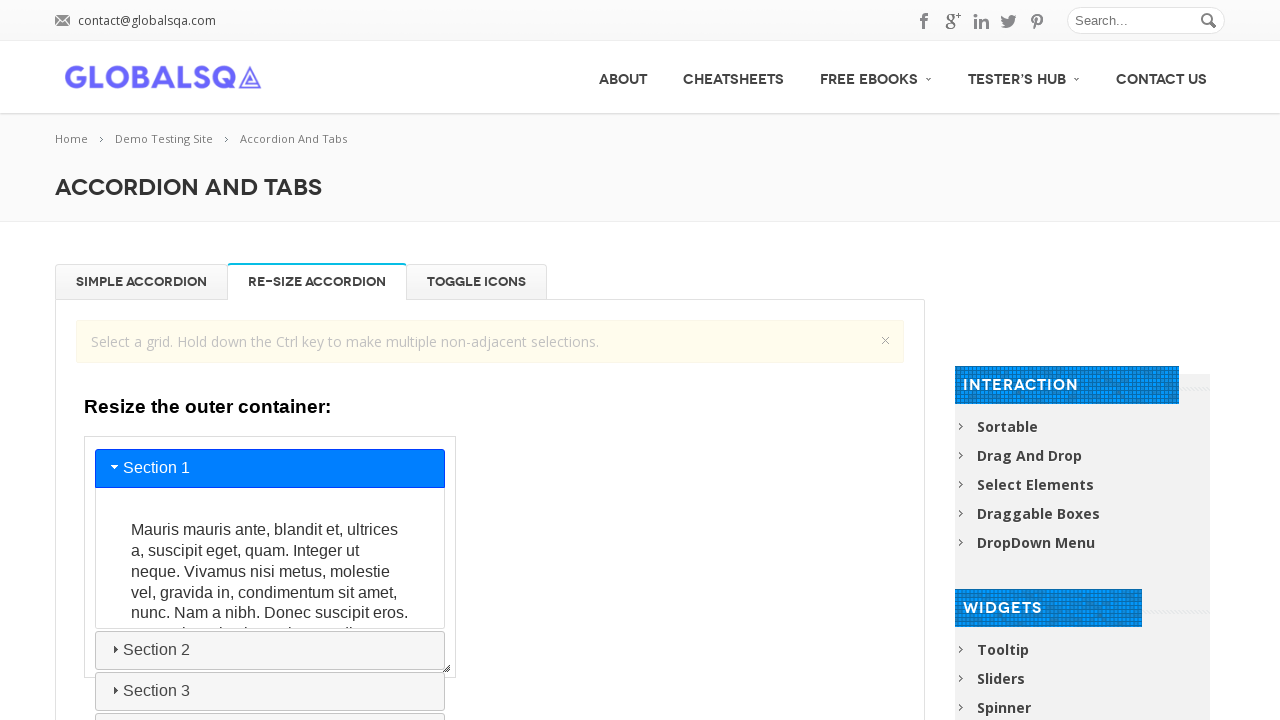

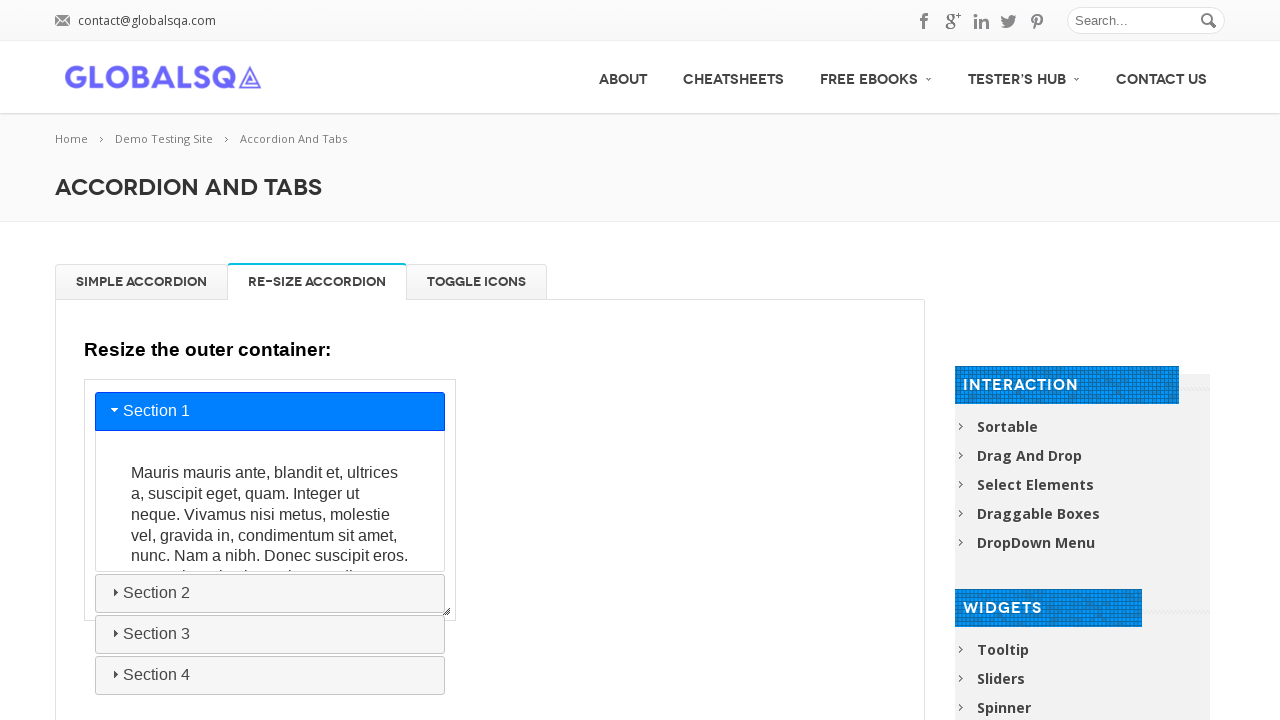